Tests navigation through Selenium documentation by clicking Read More and Getting Started buttons

Starting URL: https://www.selenium.dev/

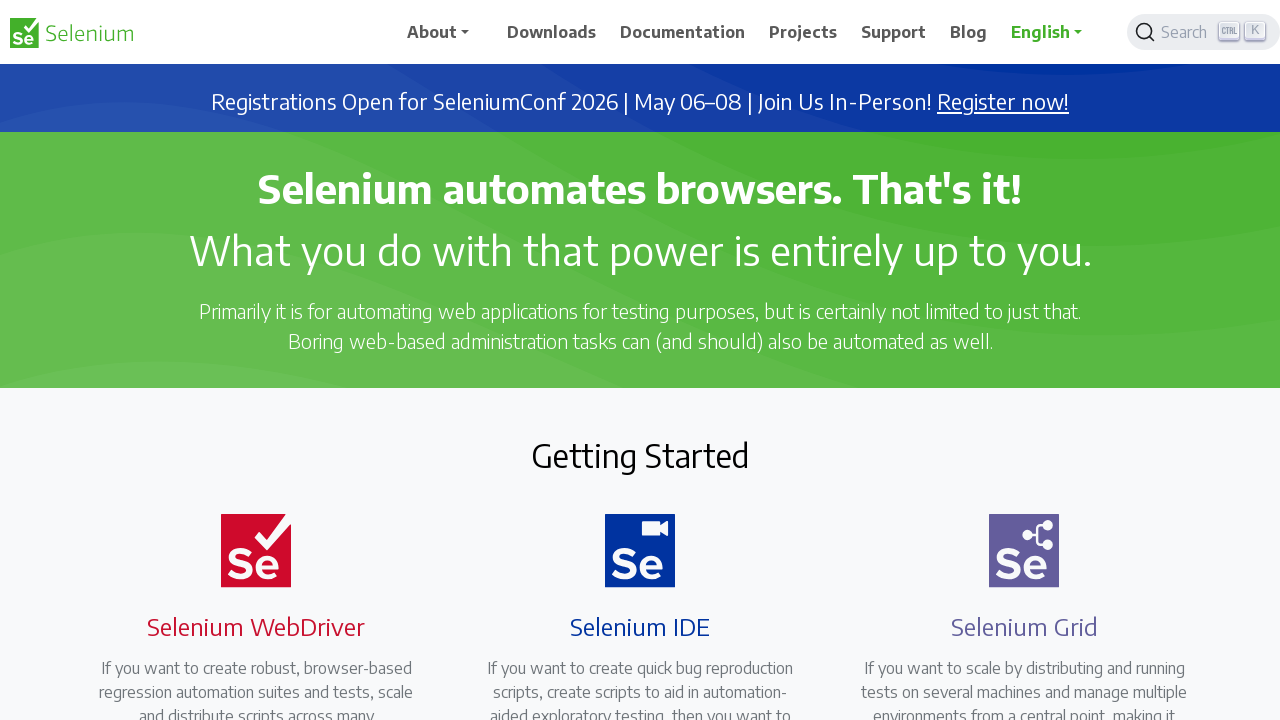

Clicked Read More button for WebDriver documentation at (244, 360) on a[href='/documentation/webdriver/']
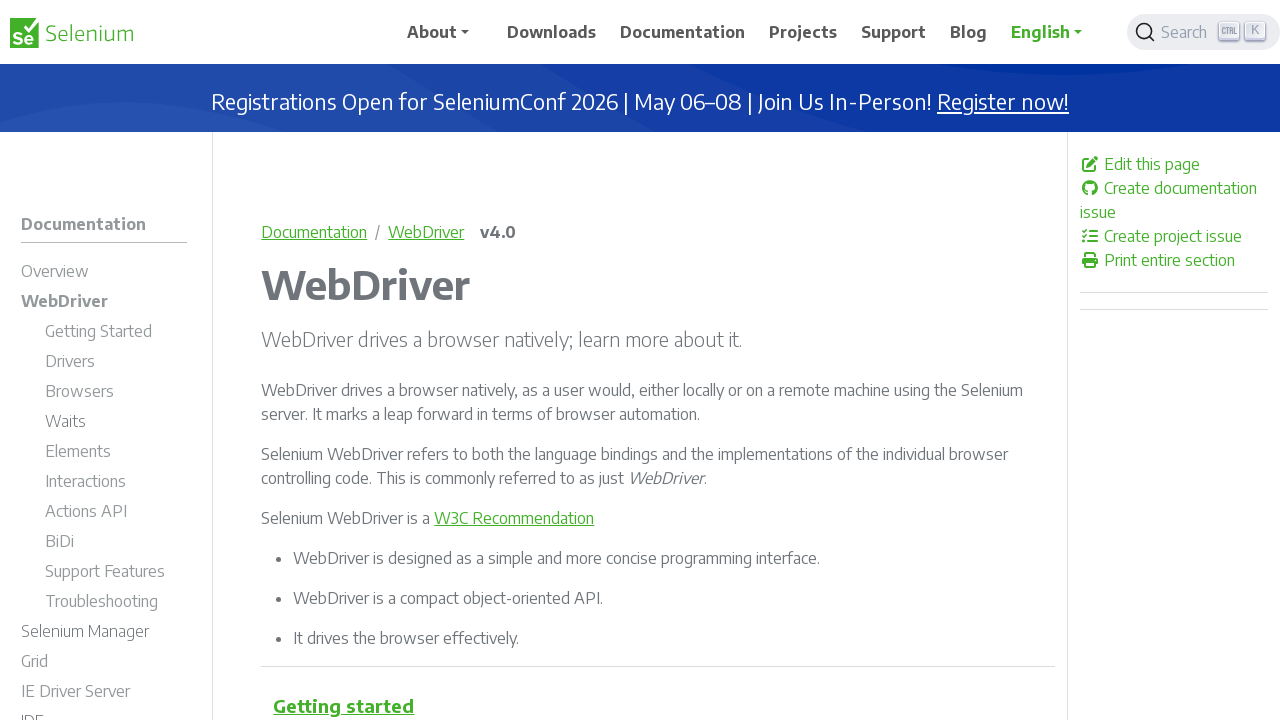

Clicked Getting Started button at (116, 334) on a[href='/documentation/webdriver/getting_started/']
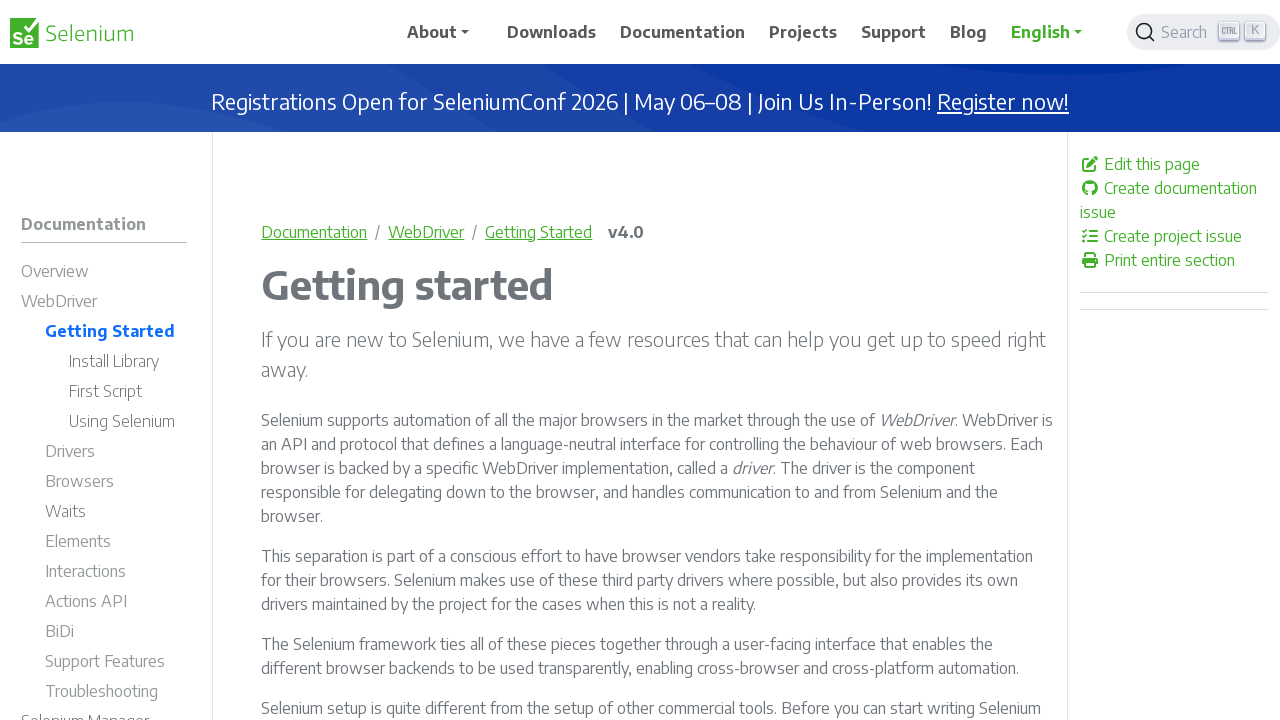

Getting Started page loaded successfully
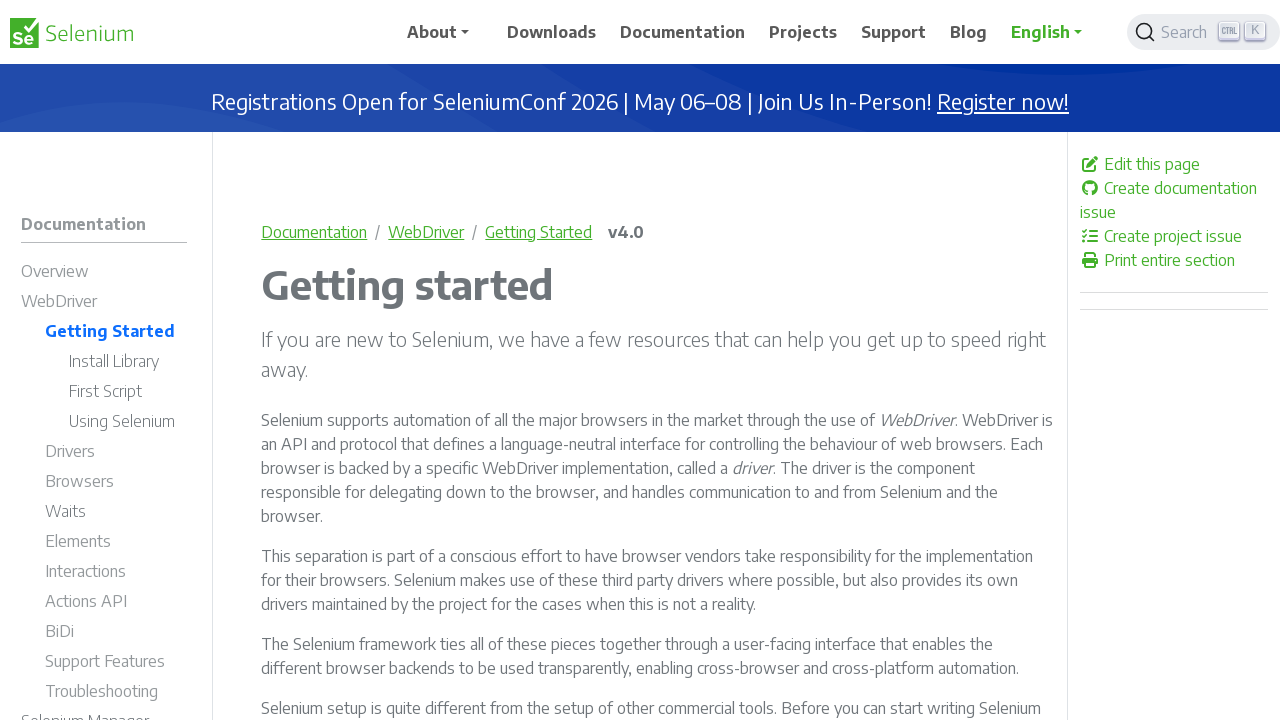

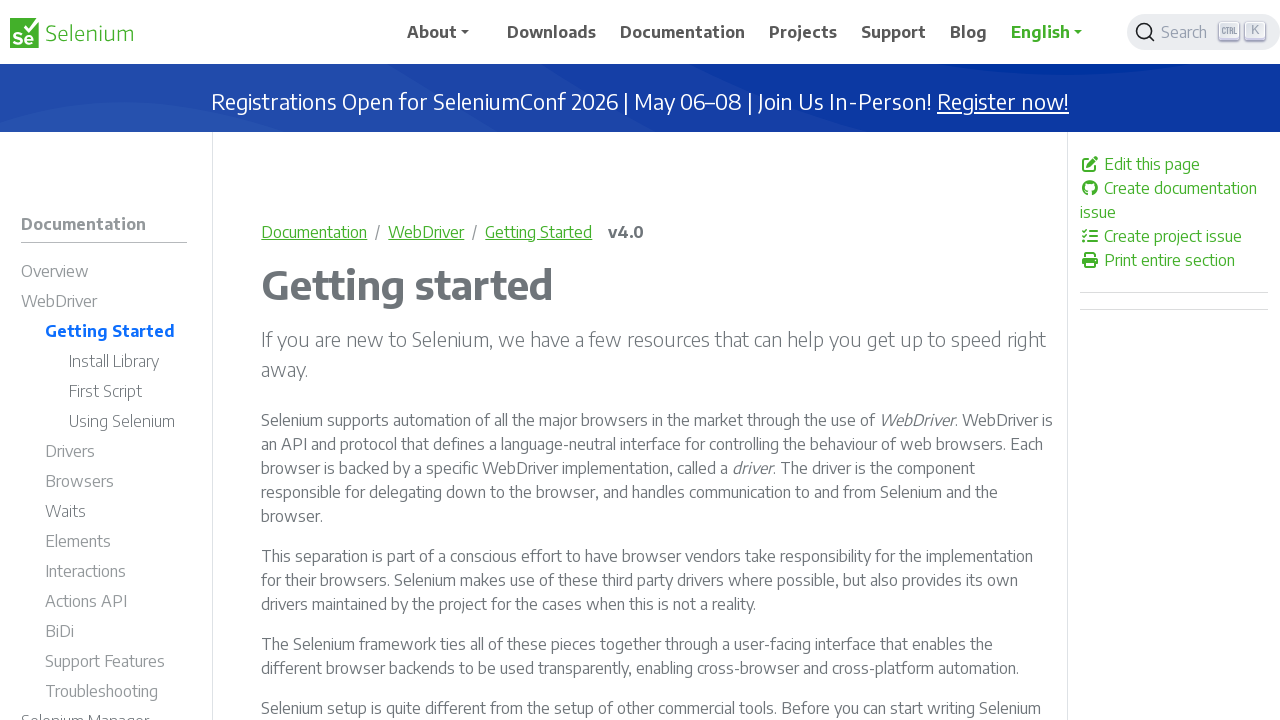